Navigates to the Baskin Robbins India website homepage

Starting URL: https://baskinrobbinsindia.com/

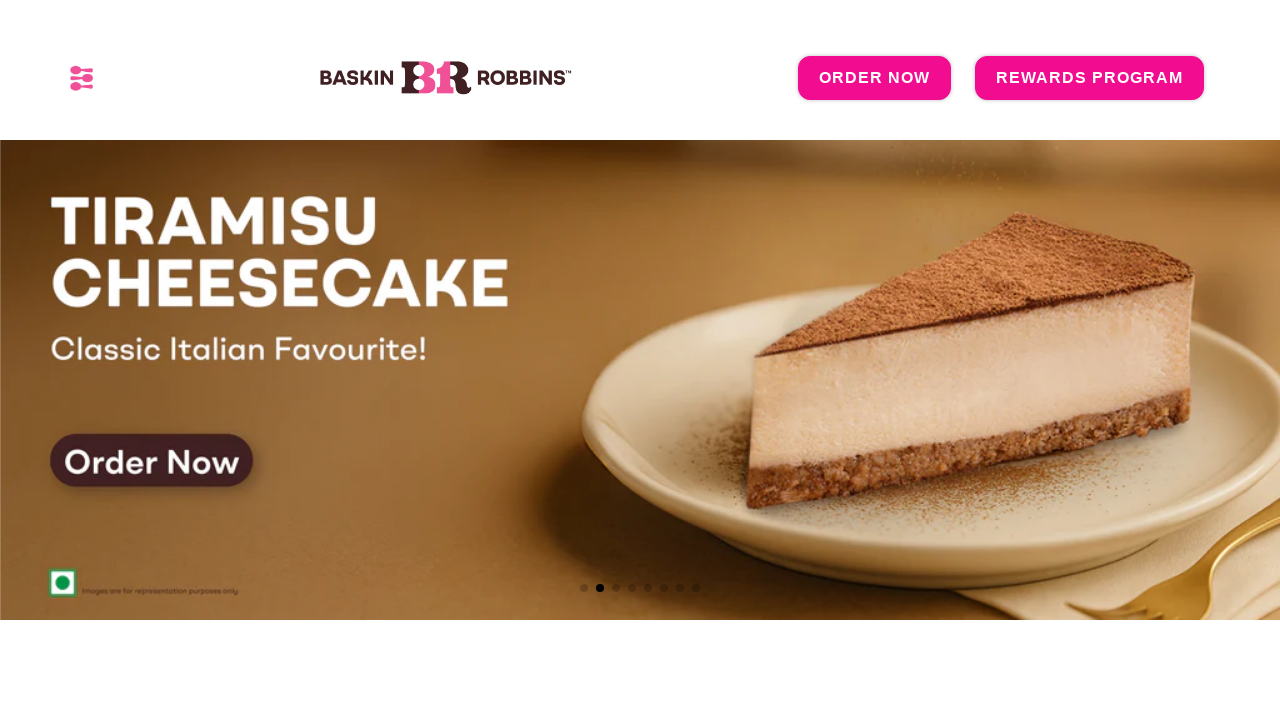

Navigated to Baskin Robbins India homepage
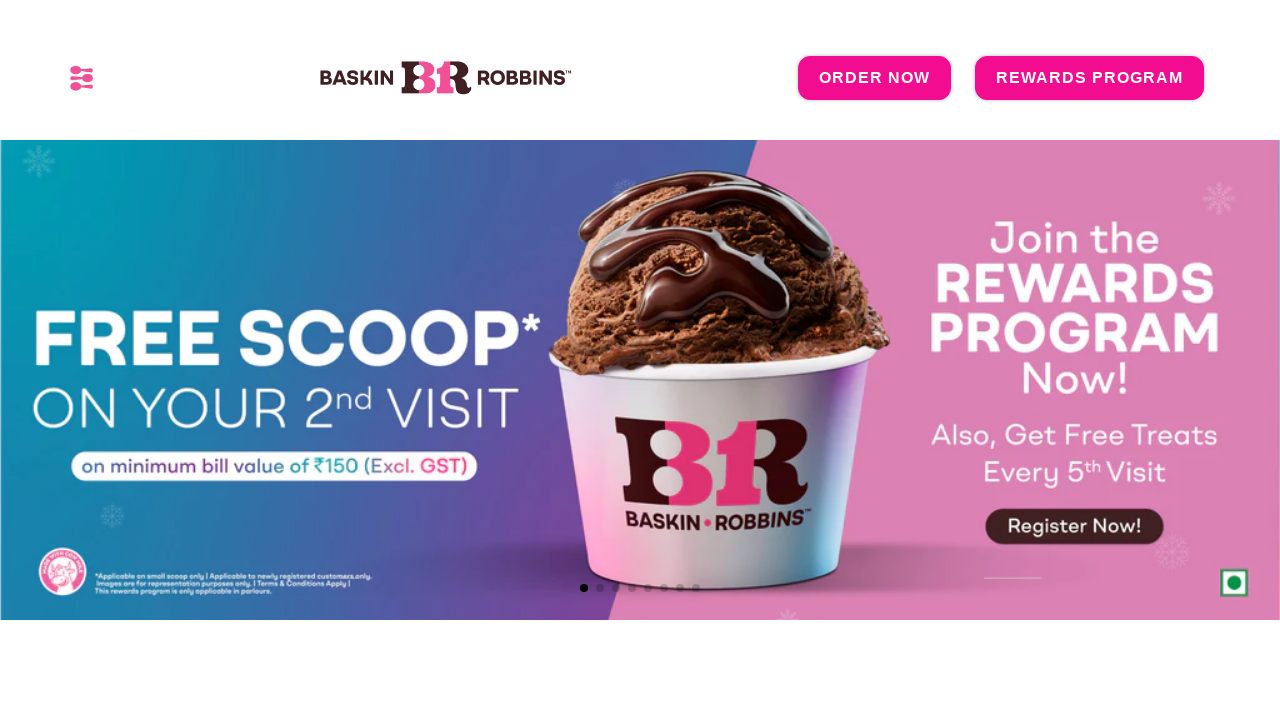

Page loaded successfully
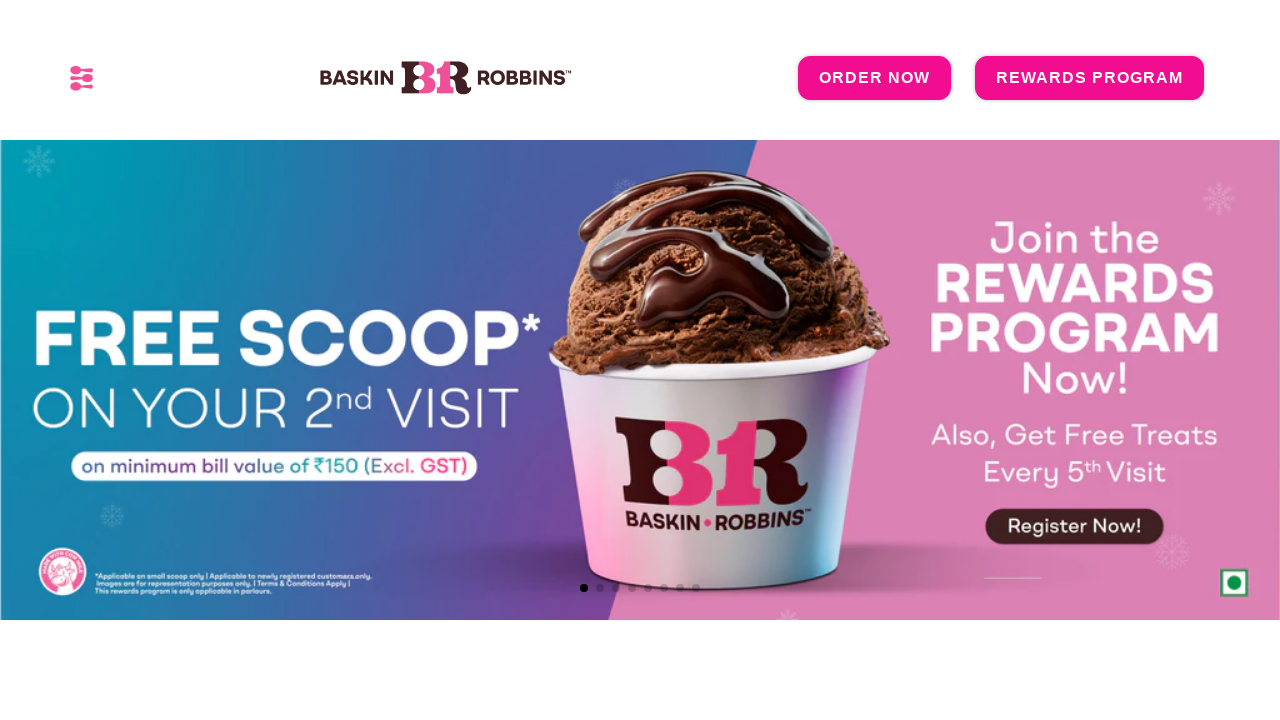

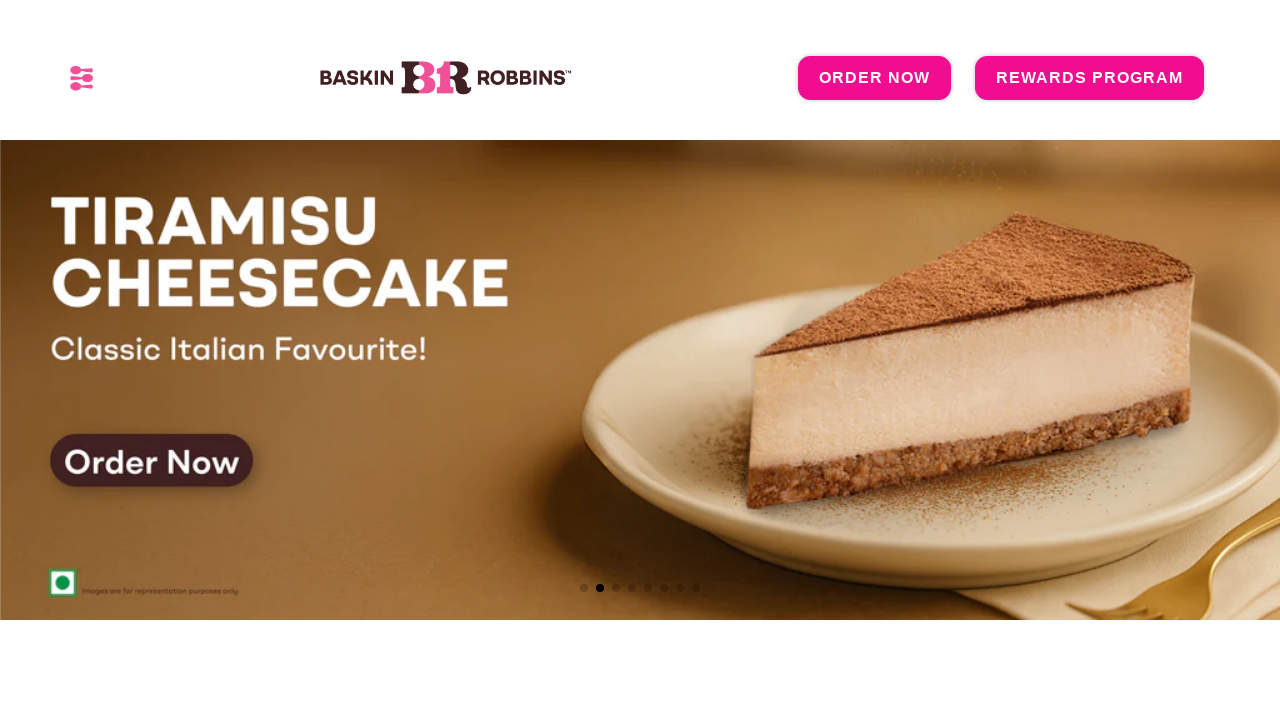